Tests a math problem form by extracting two numbers, calculating their sum, selecting the result from a dropdown, and submitting the form

Starting URL: http://suninjuly.github.io/selects2.html

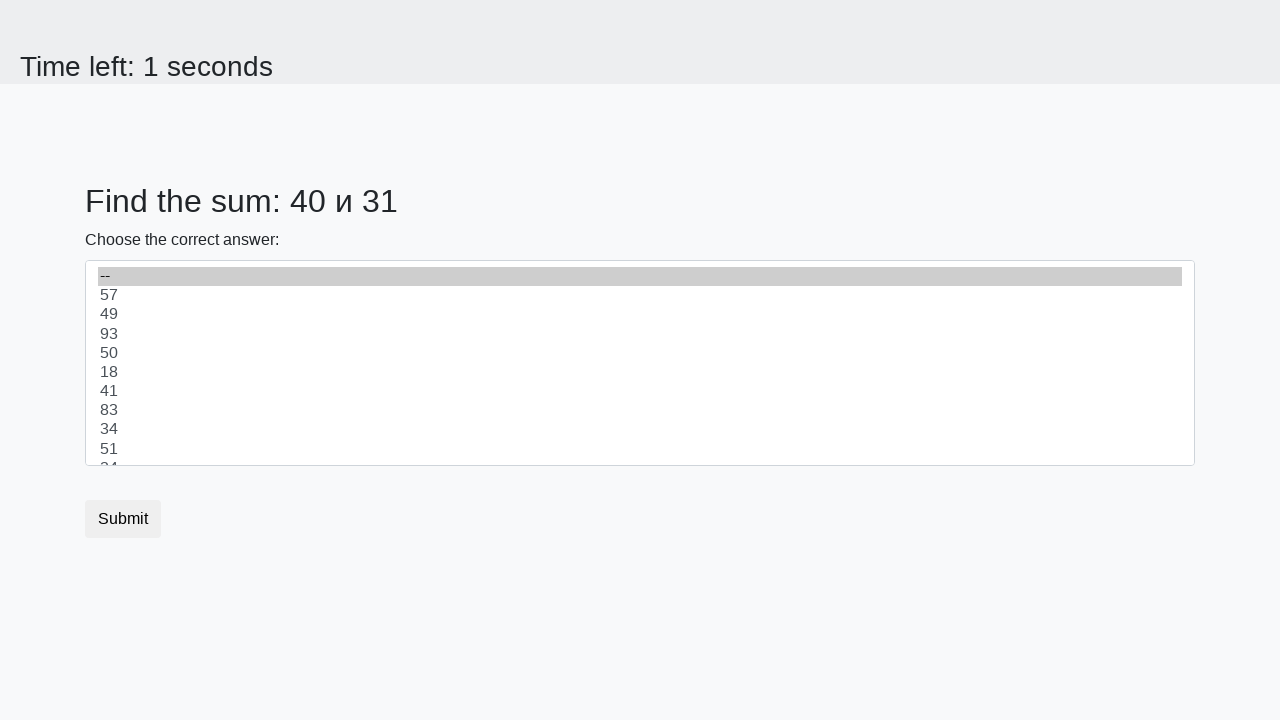

Extracted first number from #num1 element
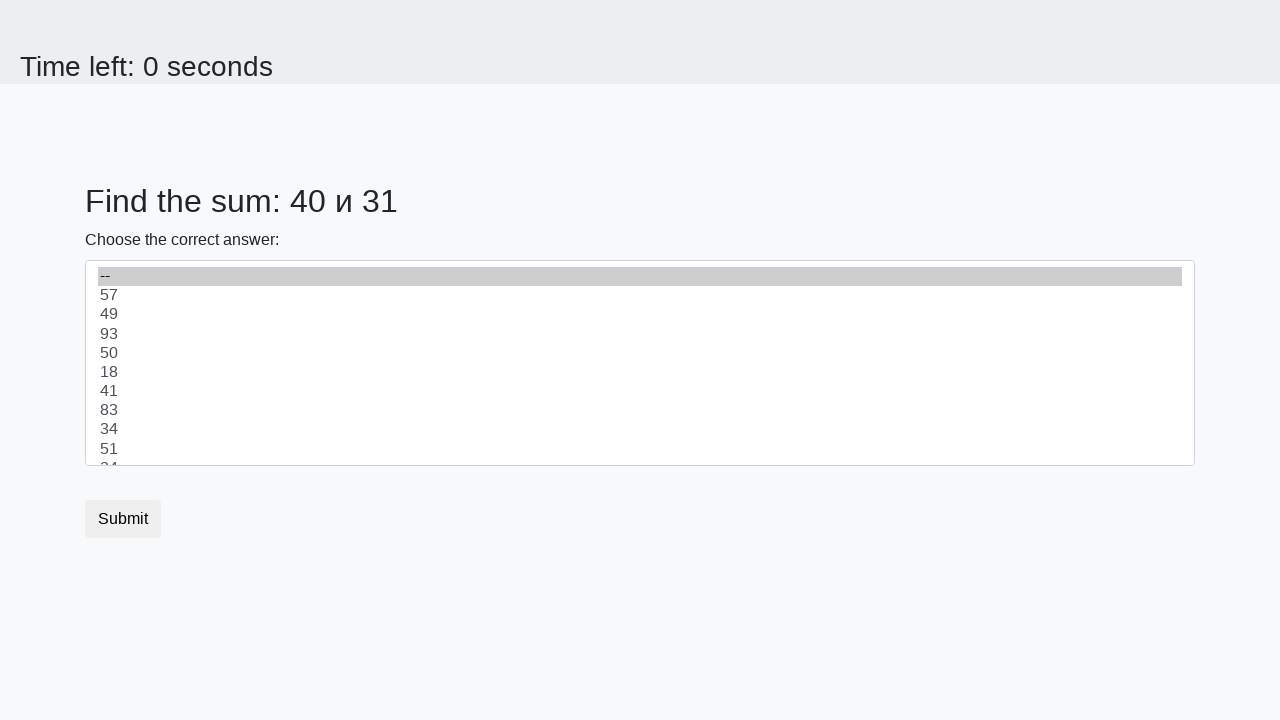

Extracted second number from #num2 element
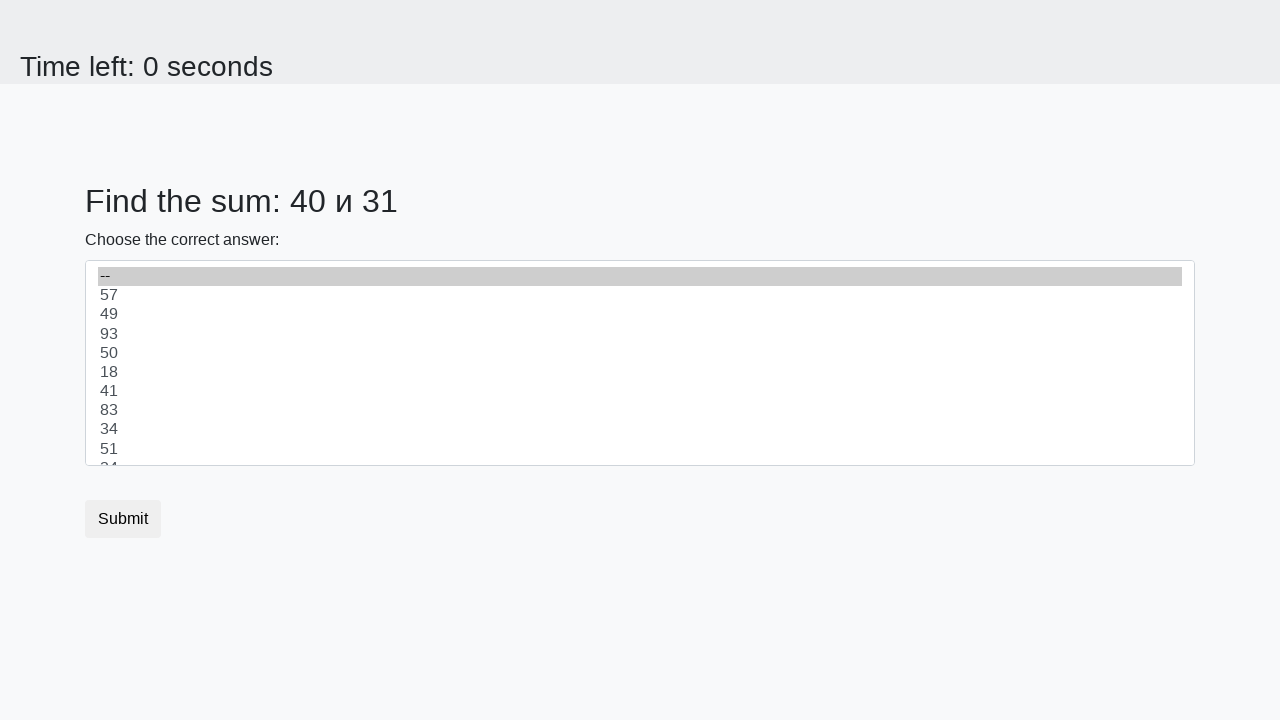

Calculated sum: 40 + 31 = 71
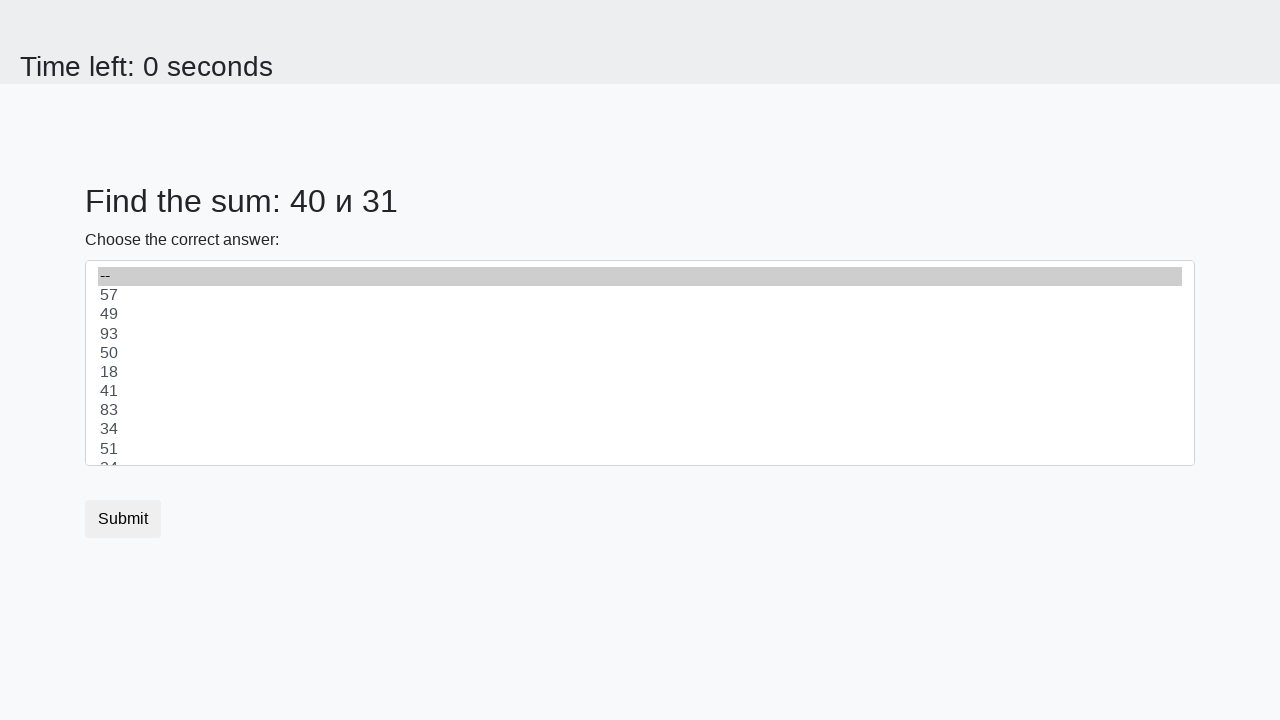

Selected 71 from dropdown on #dropdown
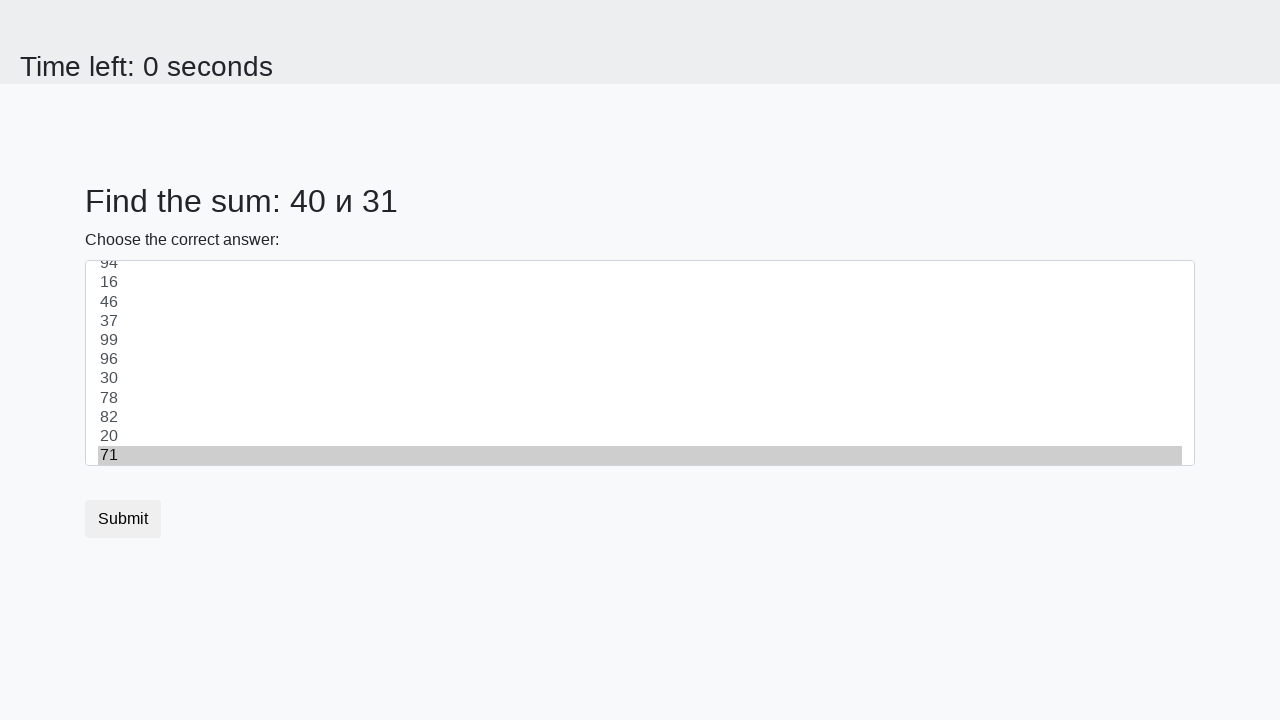

Clicked submit button to submit the form at (123, 519) on button[type="submit"]
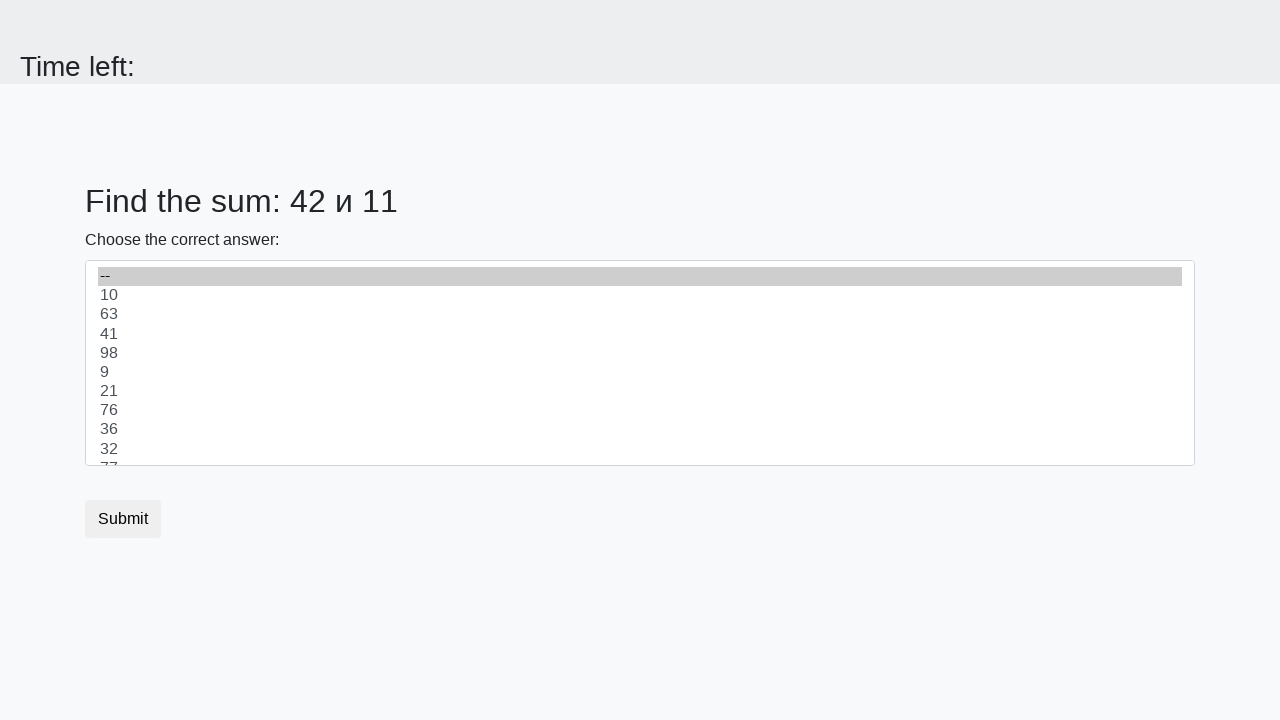

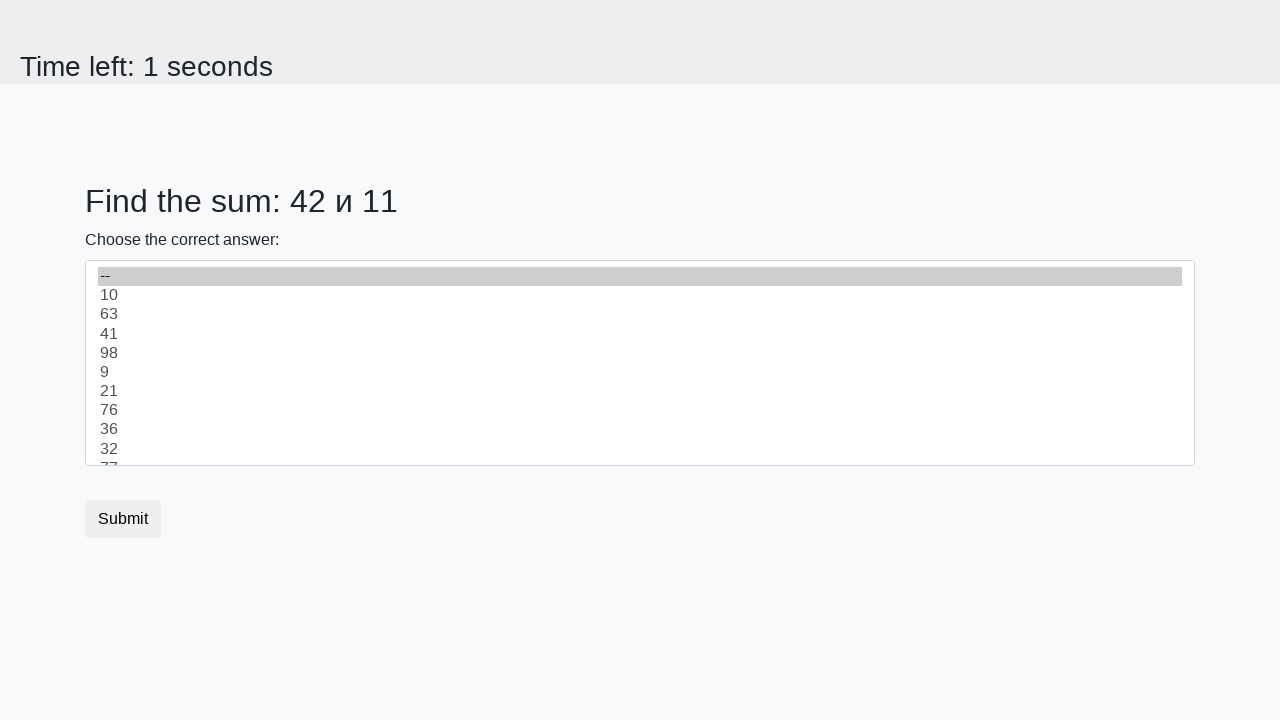